Tests displaying only active (incomplete) items using the Active filter

Starting URL: https://demo.playwright.dev/todomvc

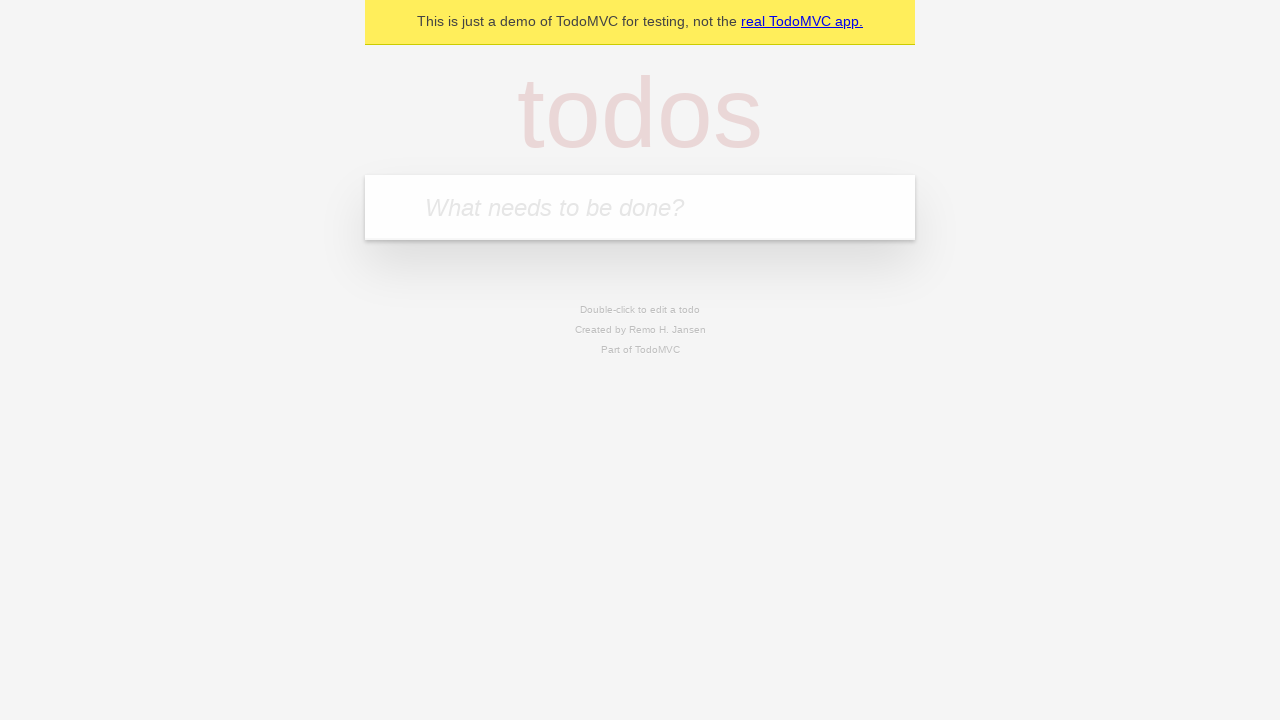

Filled todo input with 'buy some cheese' on internal:attr=[placeholder="What needs to be done?"i]
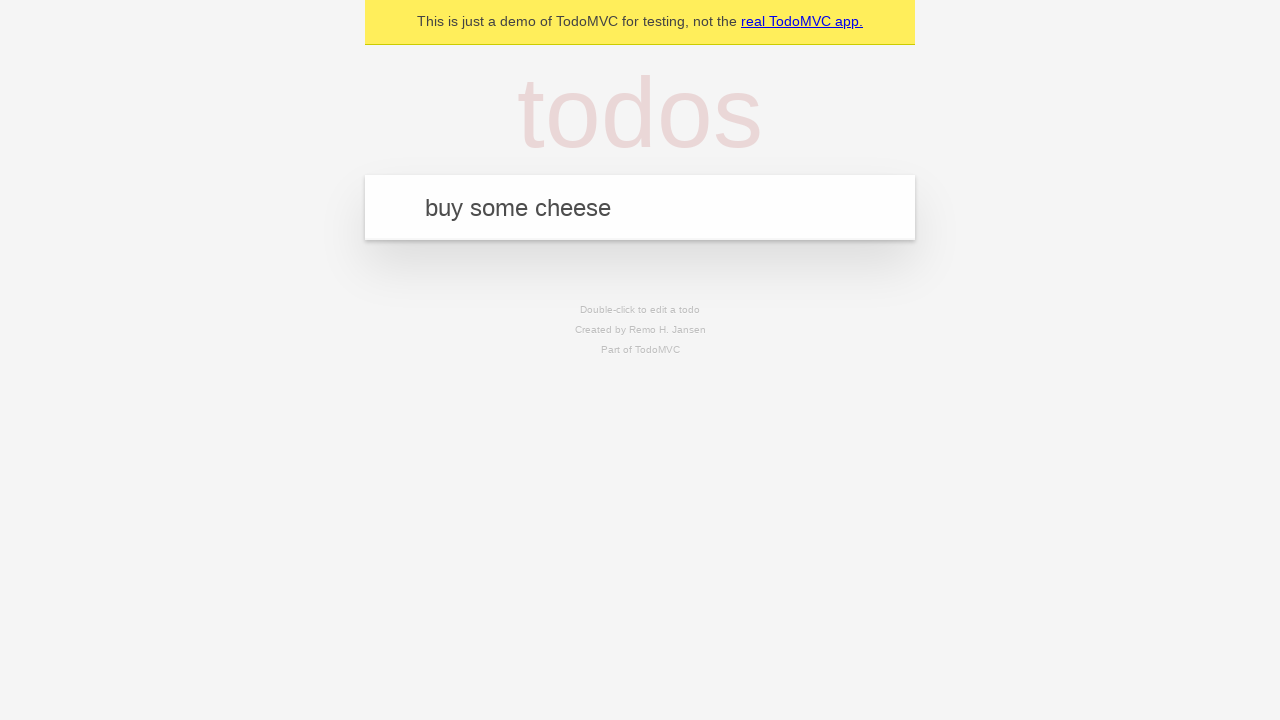

Pressed Enter to create first todo on internal:attr=[placeholder="What needs to be done?"i]
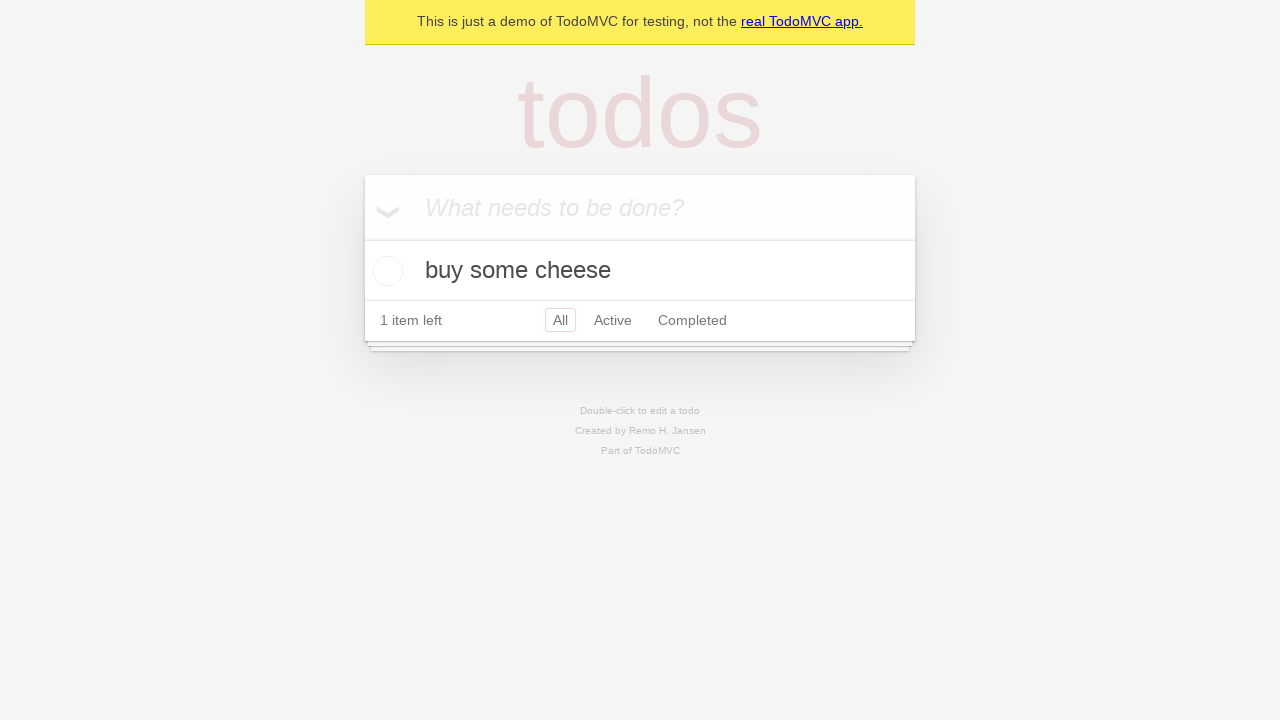

Filled todo input with 'feed the cat' on internal:attr=[placeholder="What needs to be done?"i]
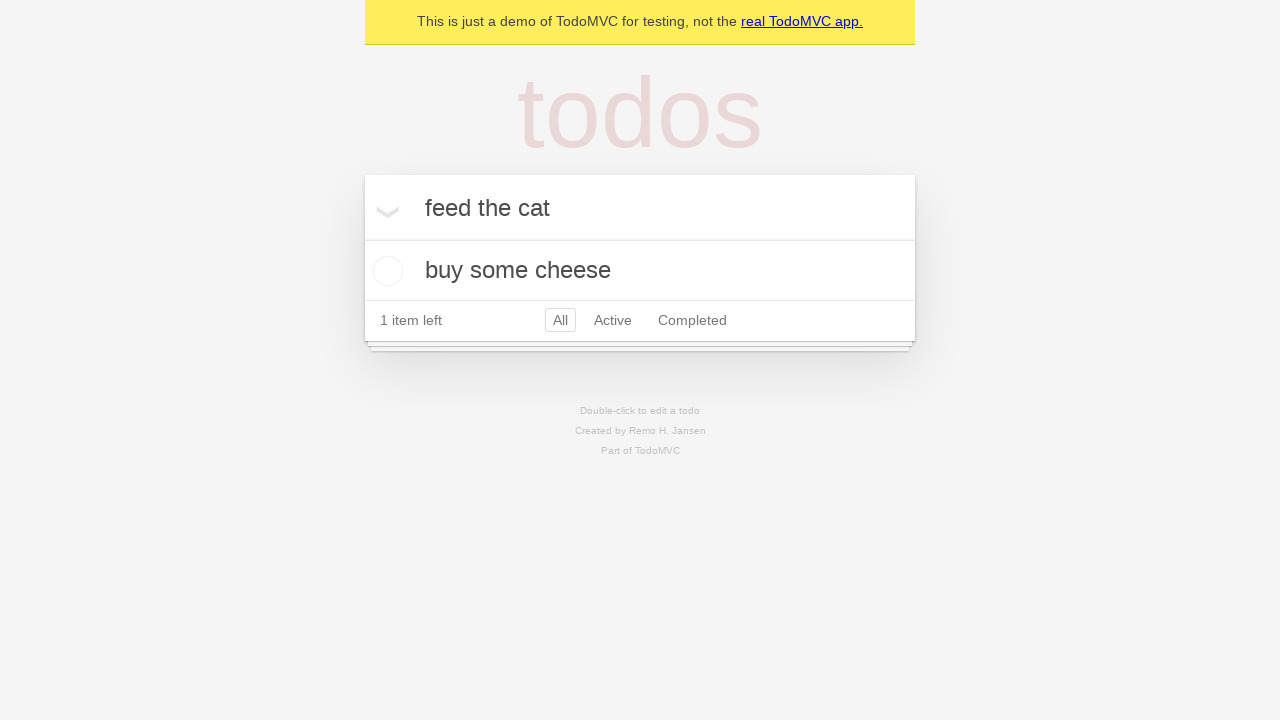

Pressed Enter to create second todo on internal:attr=[placeholder="What needs to be done?"i]
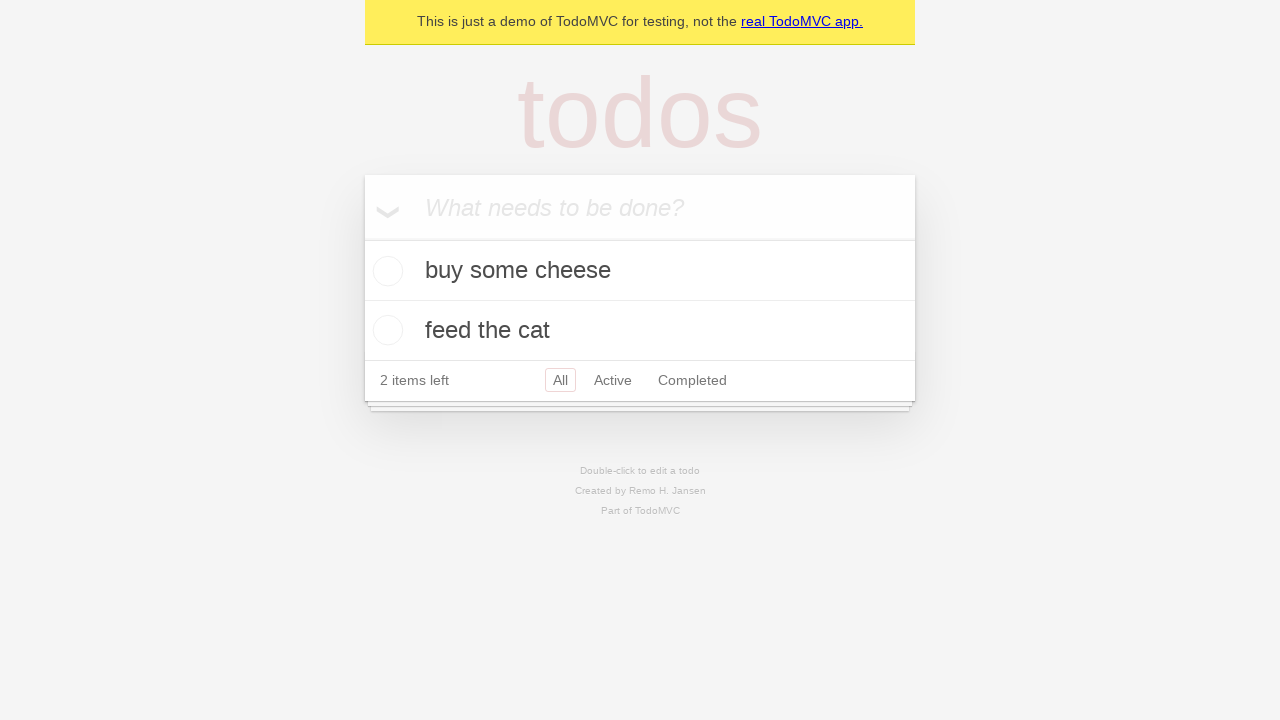

Filled todo input with 'book a doctors appointment' on internal:attr=[placeholder="What needs to be done?"i]
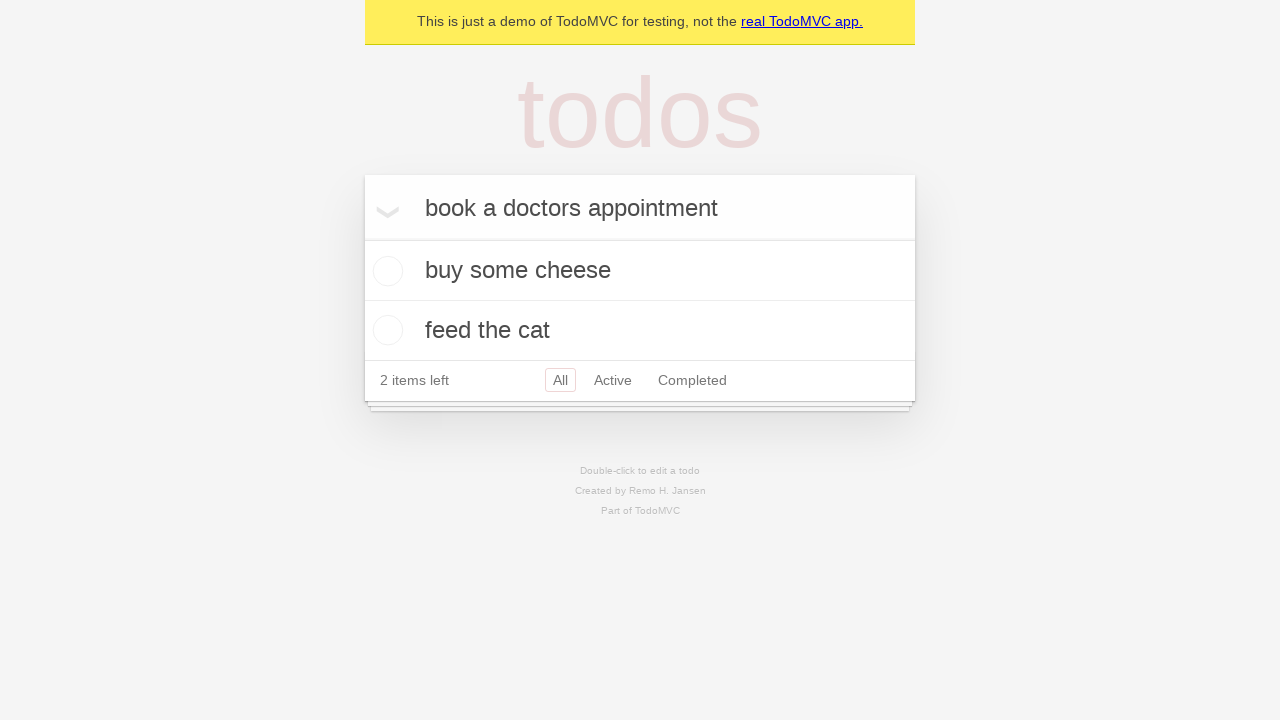

Pressed Enter to create third todo on internal:attr=[placeholder="What needs to be done?"i]
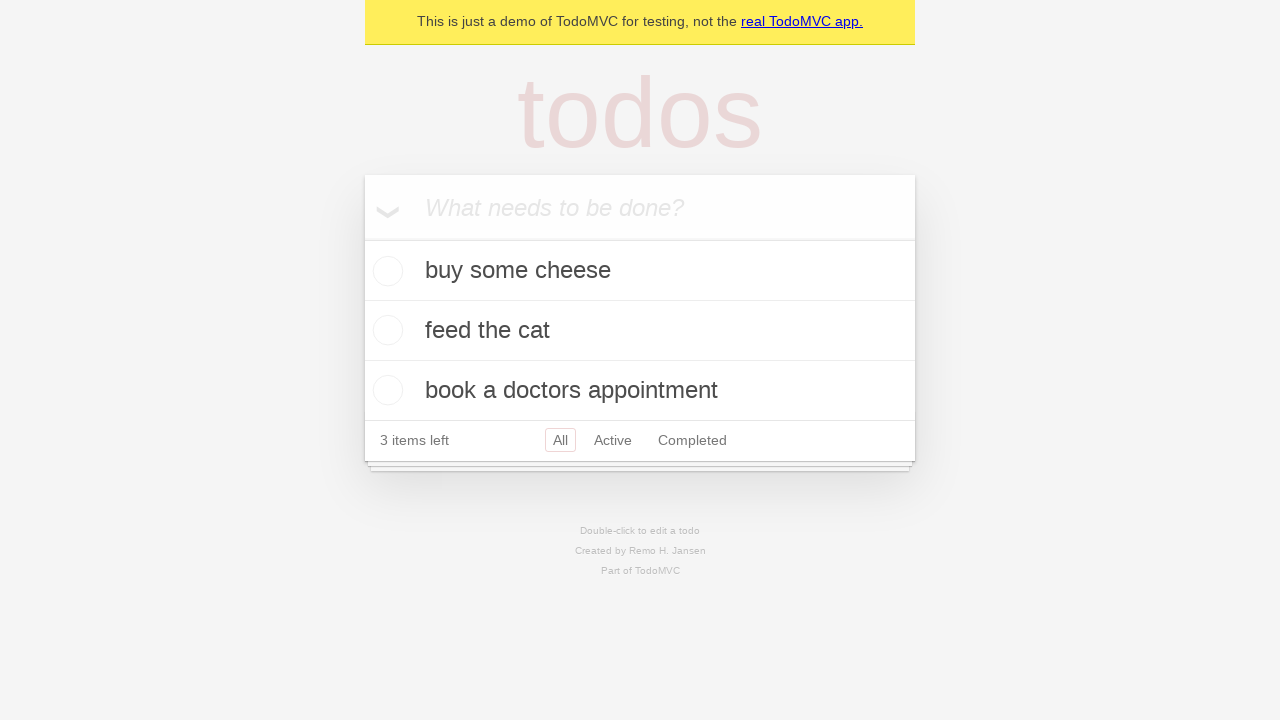

Checked the second todo item to mark it as complete at (385, 330) on internal:testid=[data-testid="todo-item"s] >> nth=1 >> internal:role=checkbox
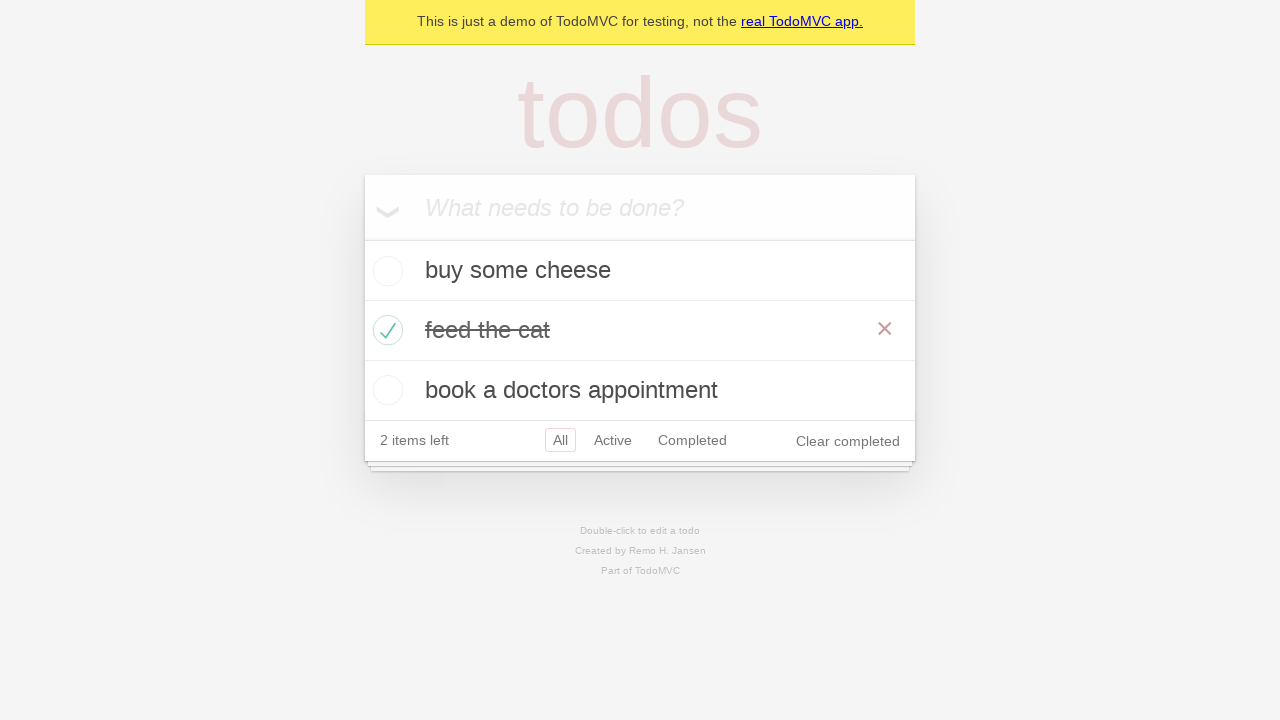

Clicked Active filter to display only incomplete items at (613, 440) on internal:role=link[name="Active"i]
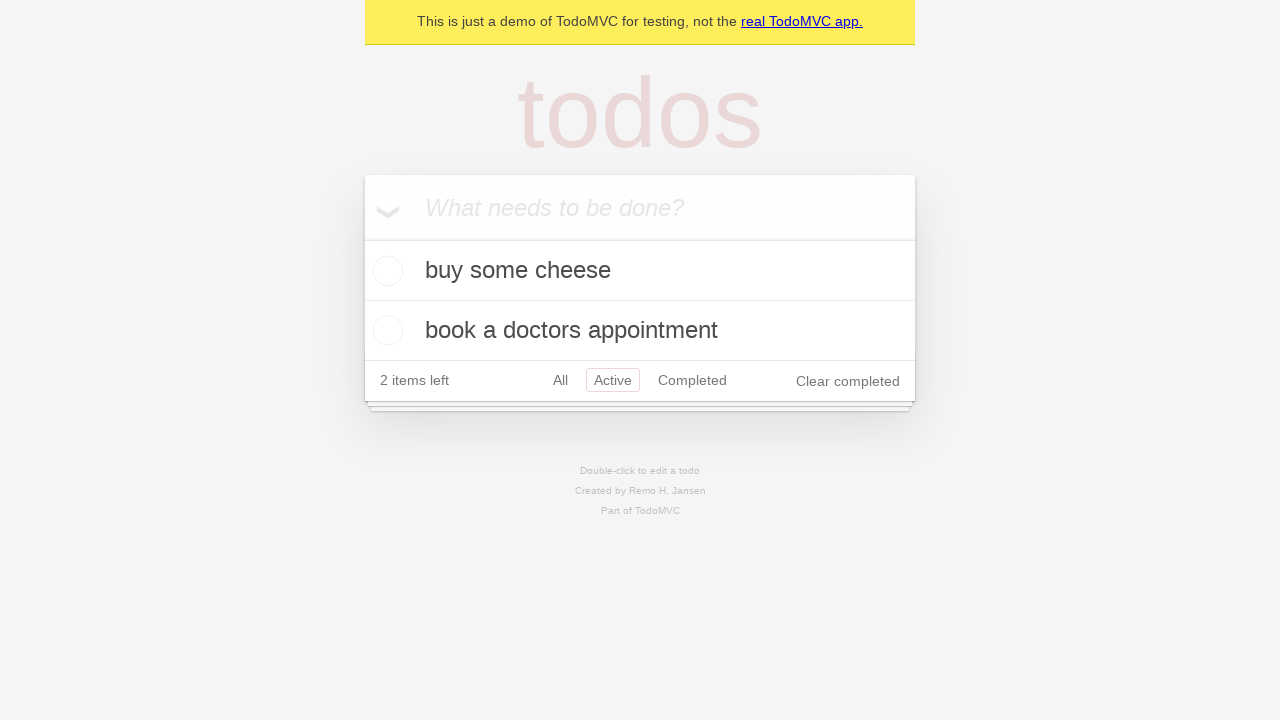

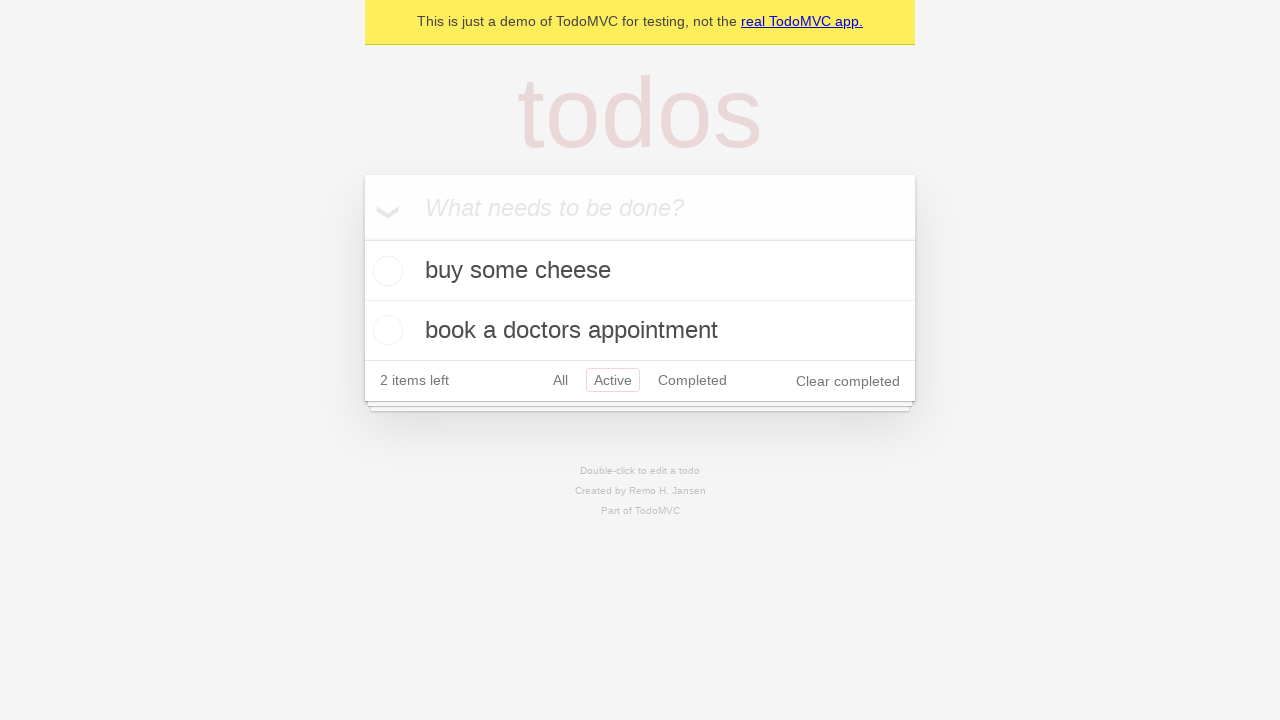